Navigates to a Medicare retiree page and retrieves the page title

Starting URL: https://www.stage-medicare.uhc.com/retiree

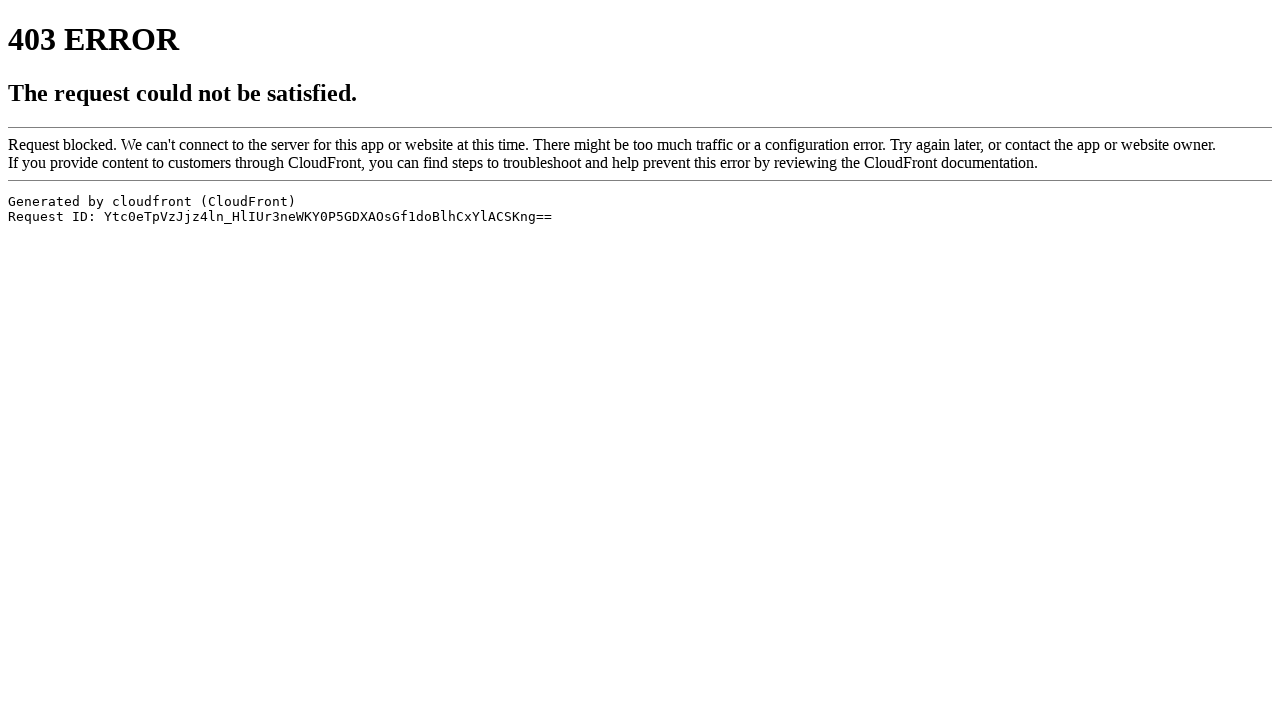

Navigated to Medicare retiree page at https://www.stage-medicare.uhc.com/retiree
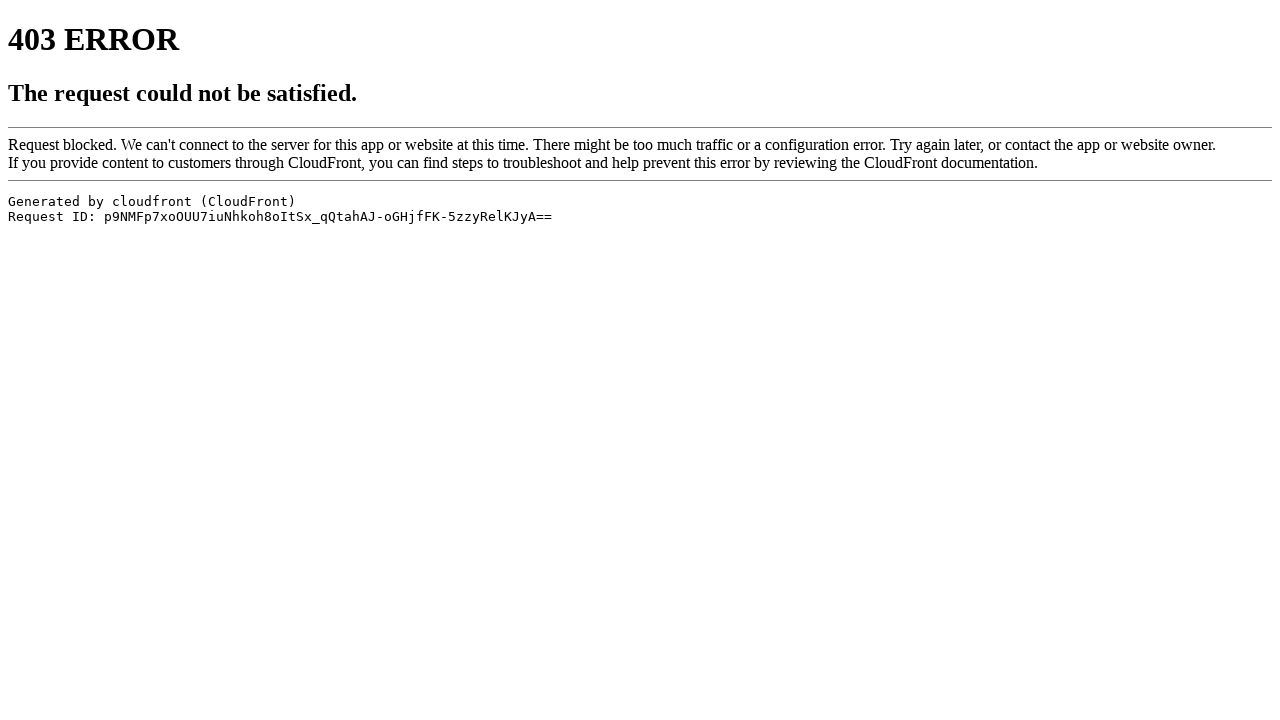

Retrieved page title: ERROR: The request could not be satisfied
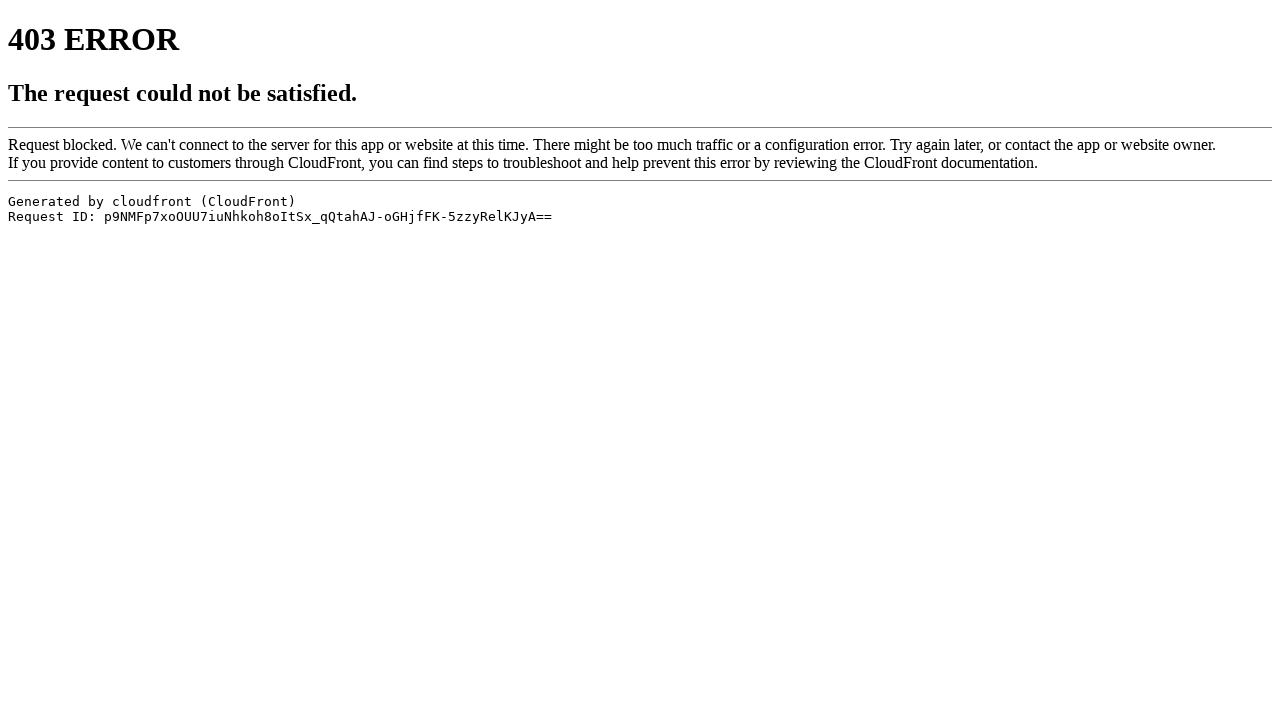

Printed page title to console
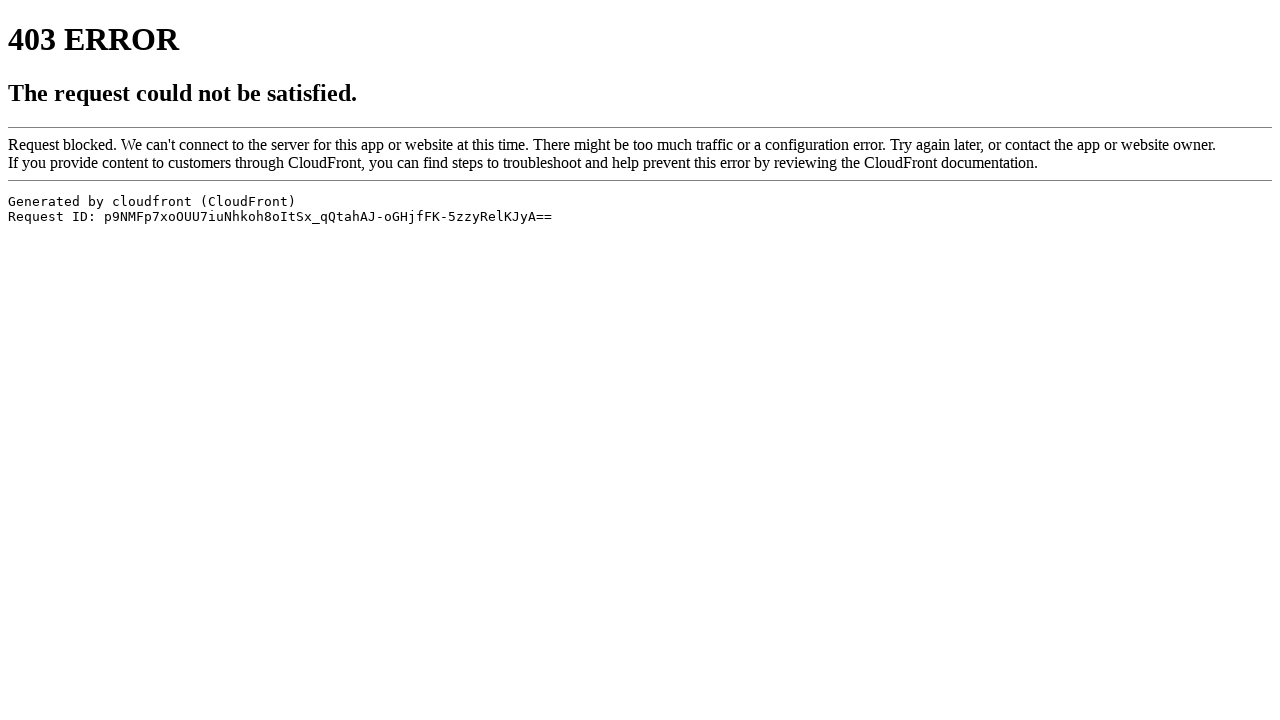

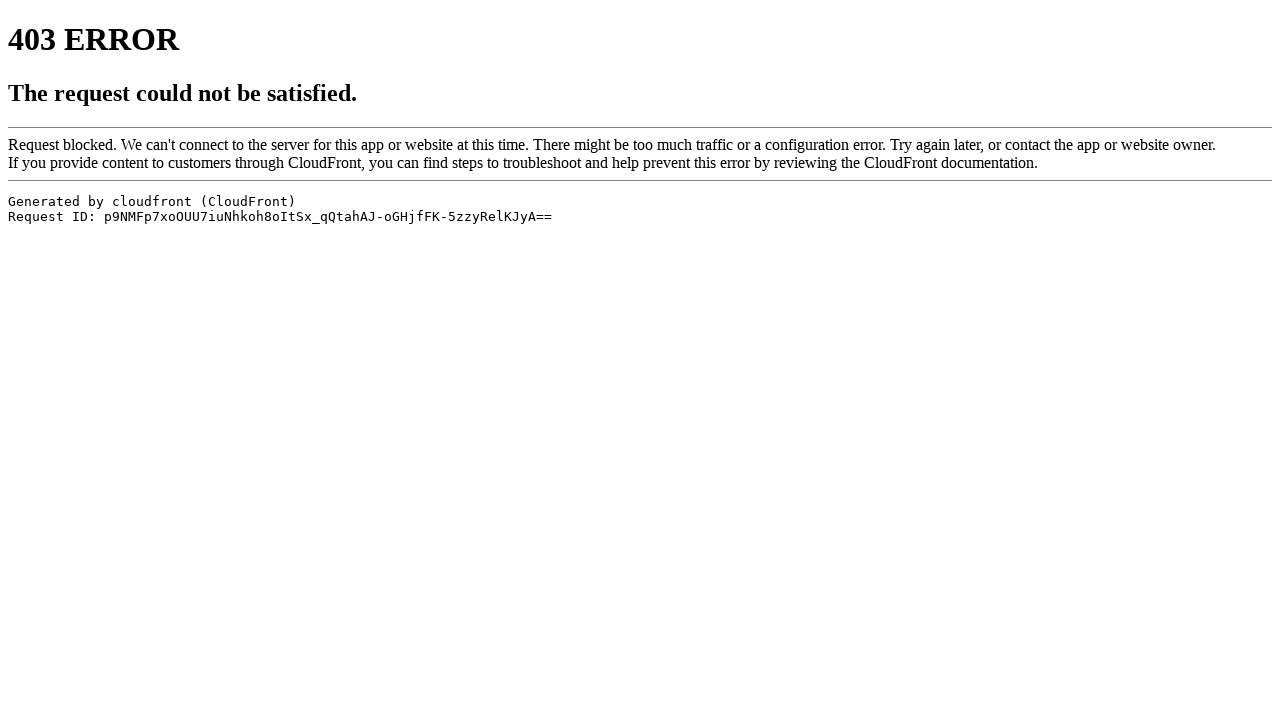